Tests a web calculator by clicking number buttons (7, 5) and the add button, then verifying the calculation result equals 12

Starting URL: https://dgotlieb.github.io/WebCalculator/

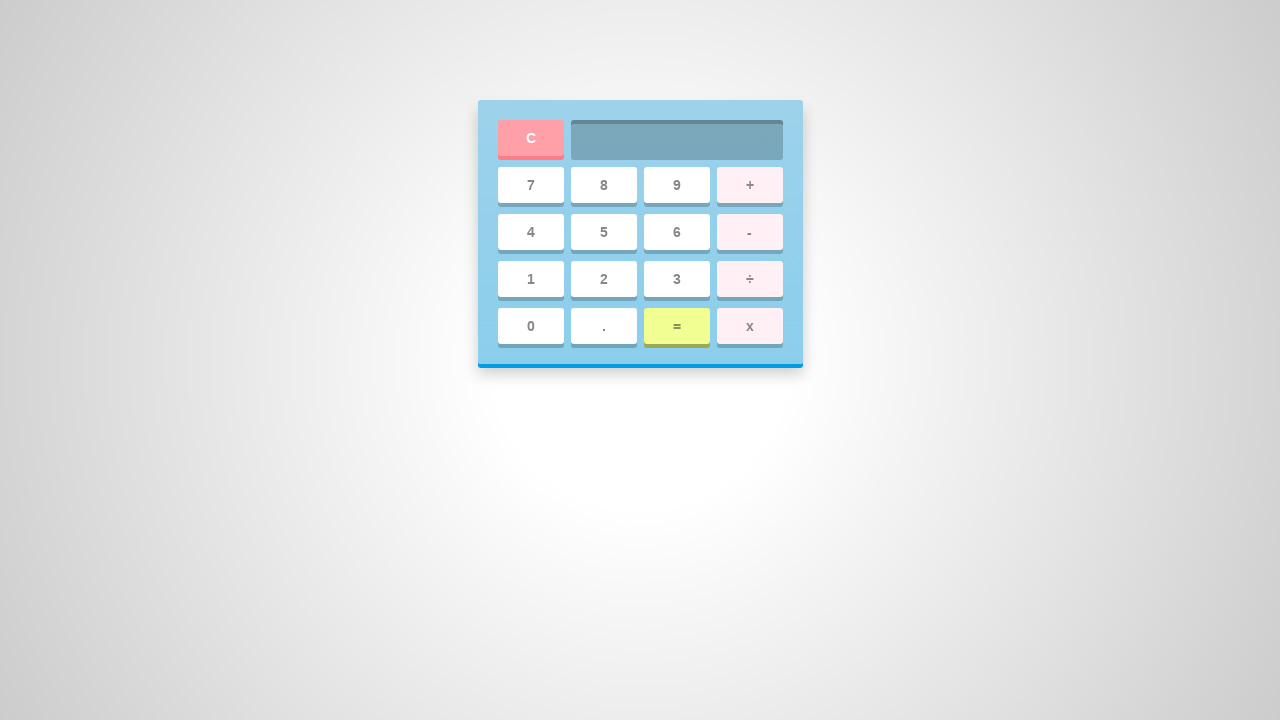

Clicked number button 7 at (530, 185) on #seven
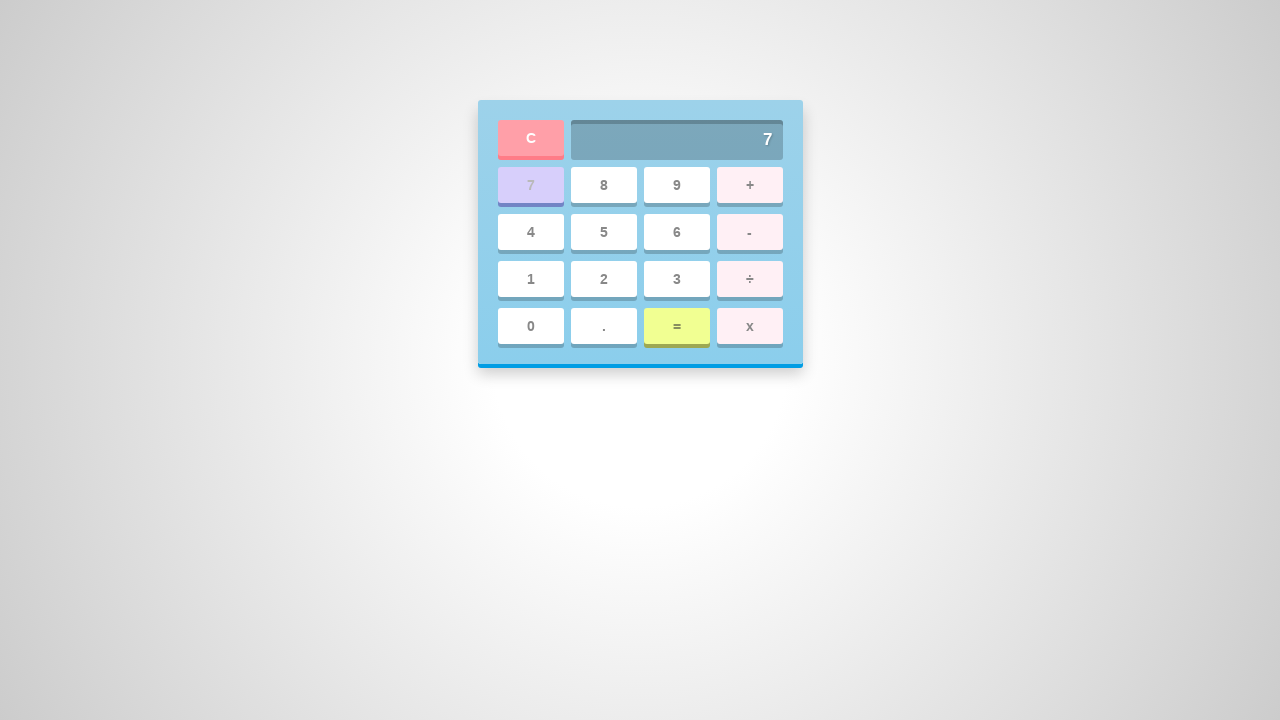

Clicked add button at (750, 185) on #add
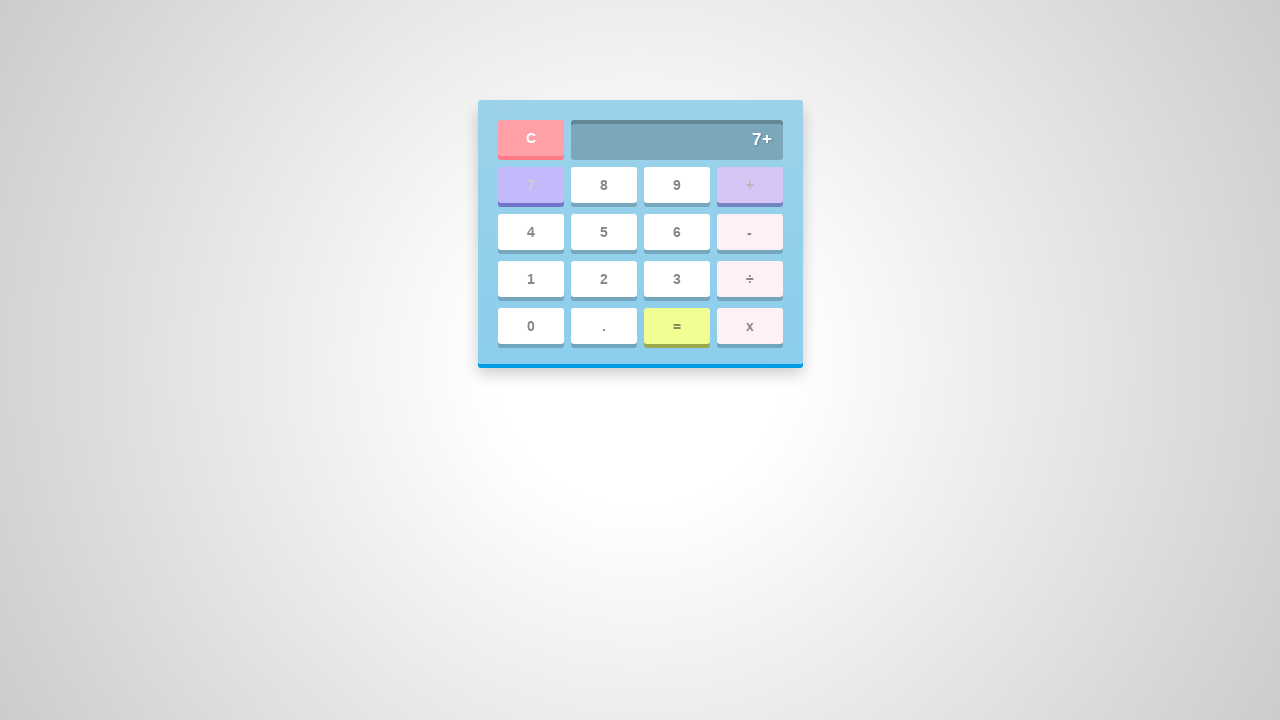

Clicked number button 5 at (604, 232) on #five
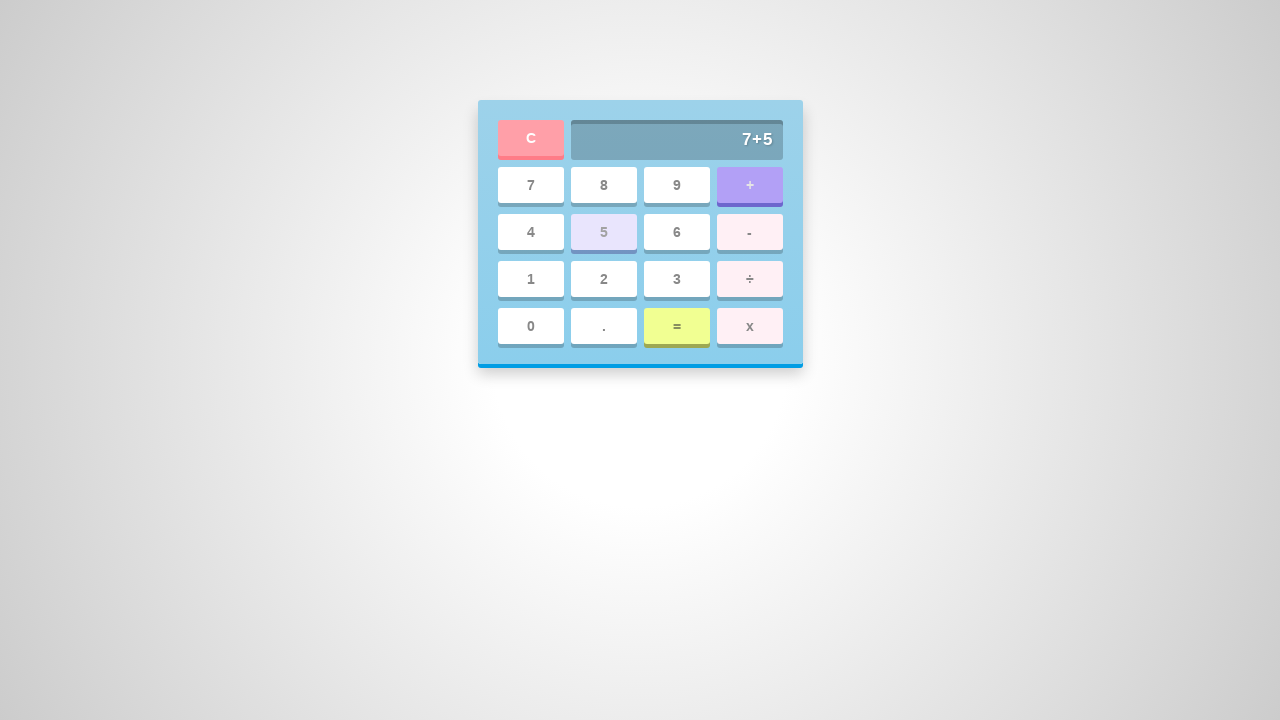

Clicked equal button to complete calculation at (676, 326) on #equal
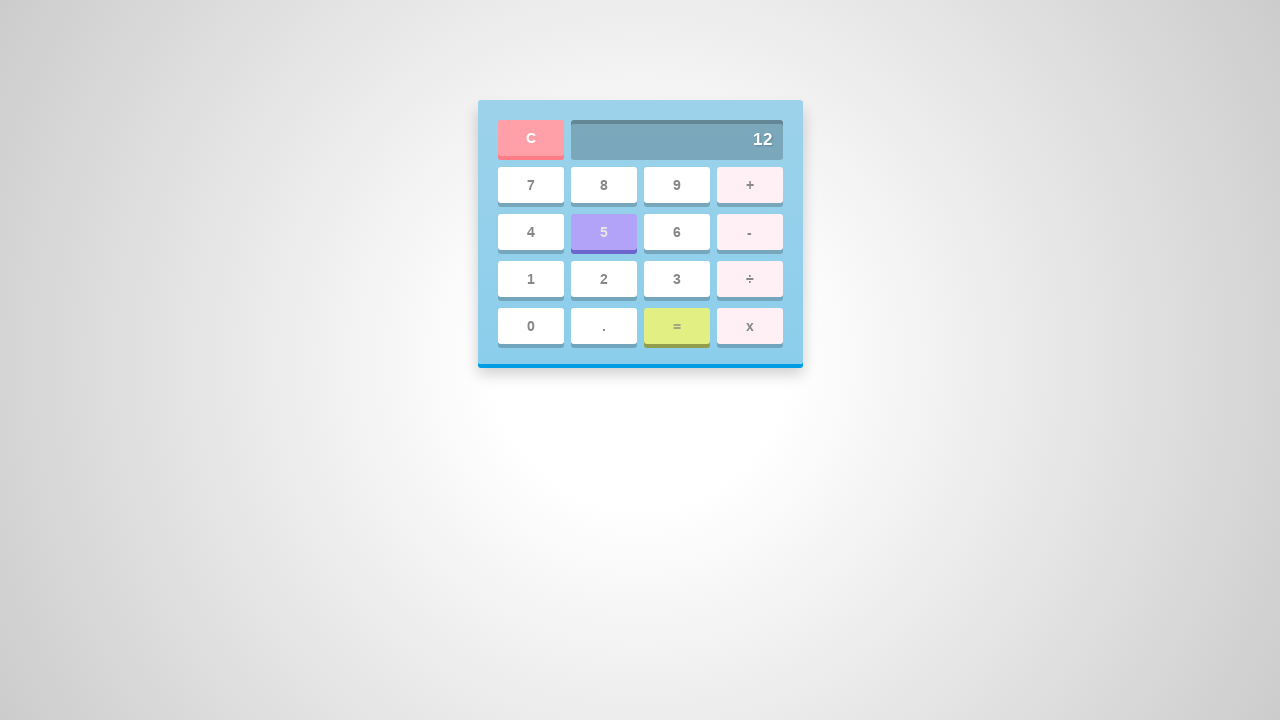

Calculator screen loaded and ready
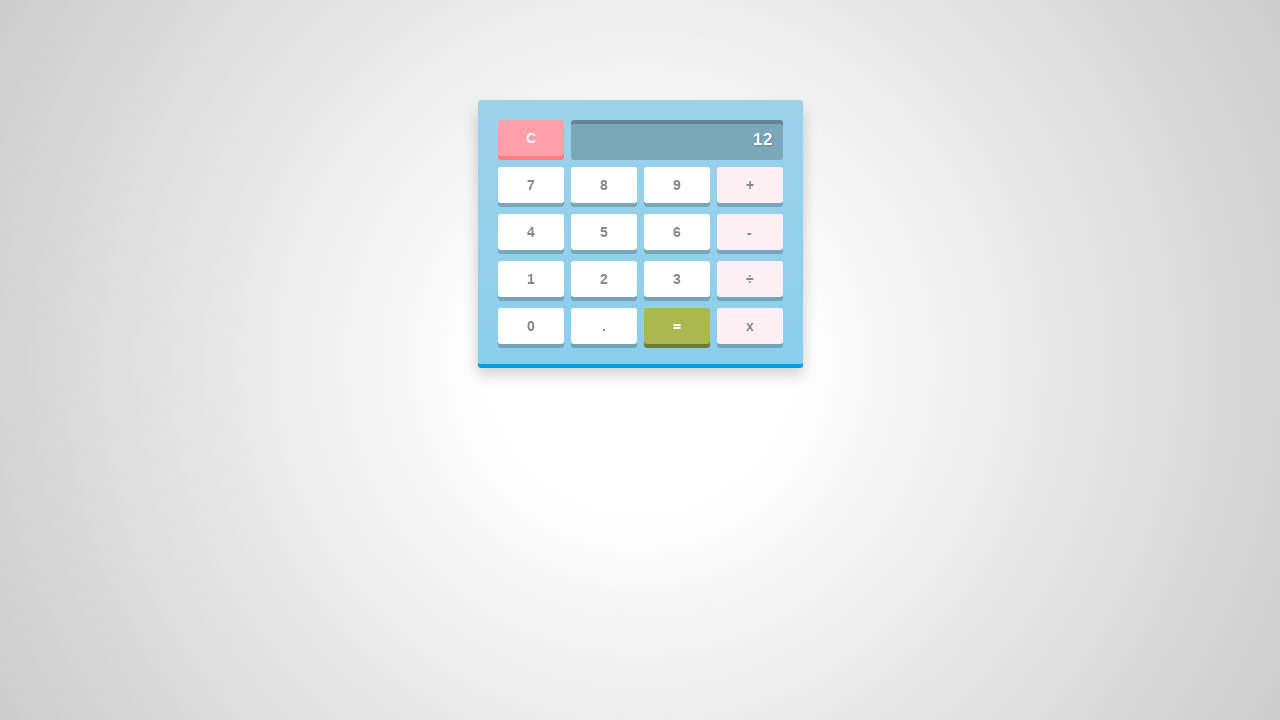

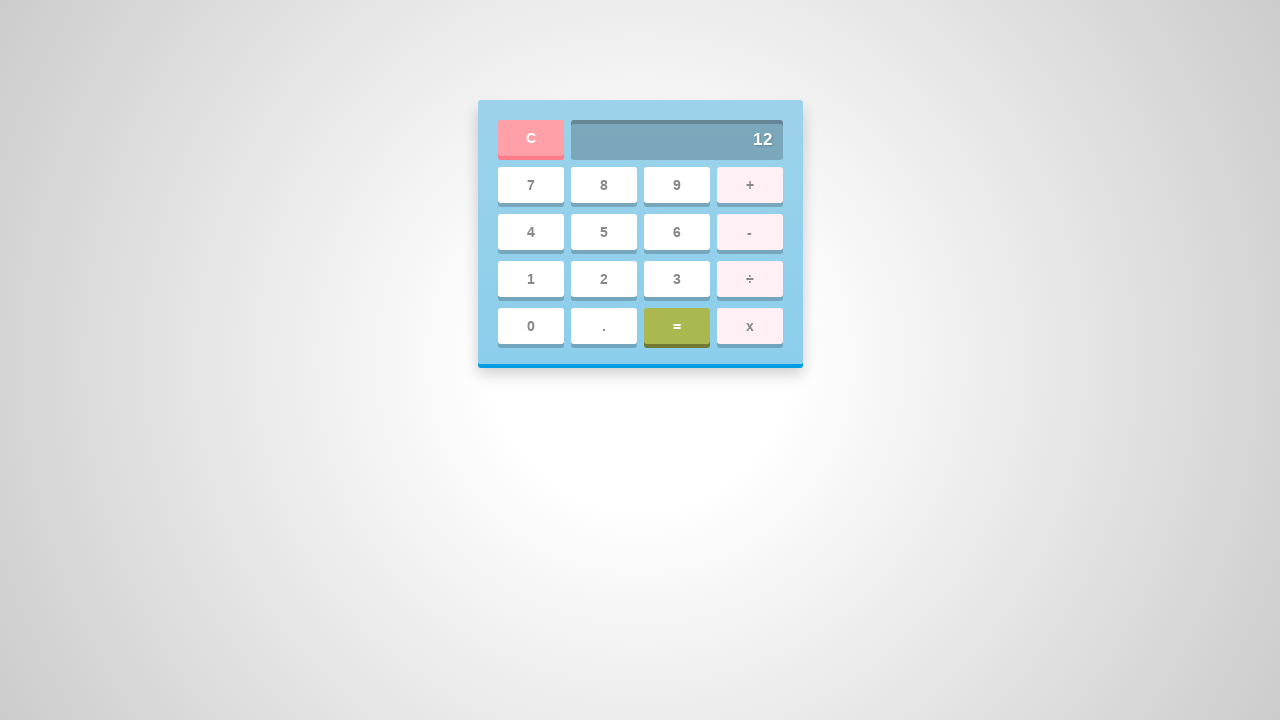